Tests carousel navigation using left and right arrow buttons

Starting URL: https://www.demoblaze.com/index.html

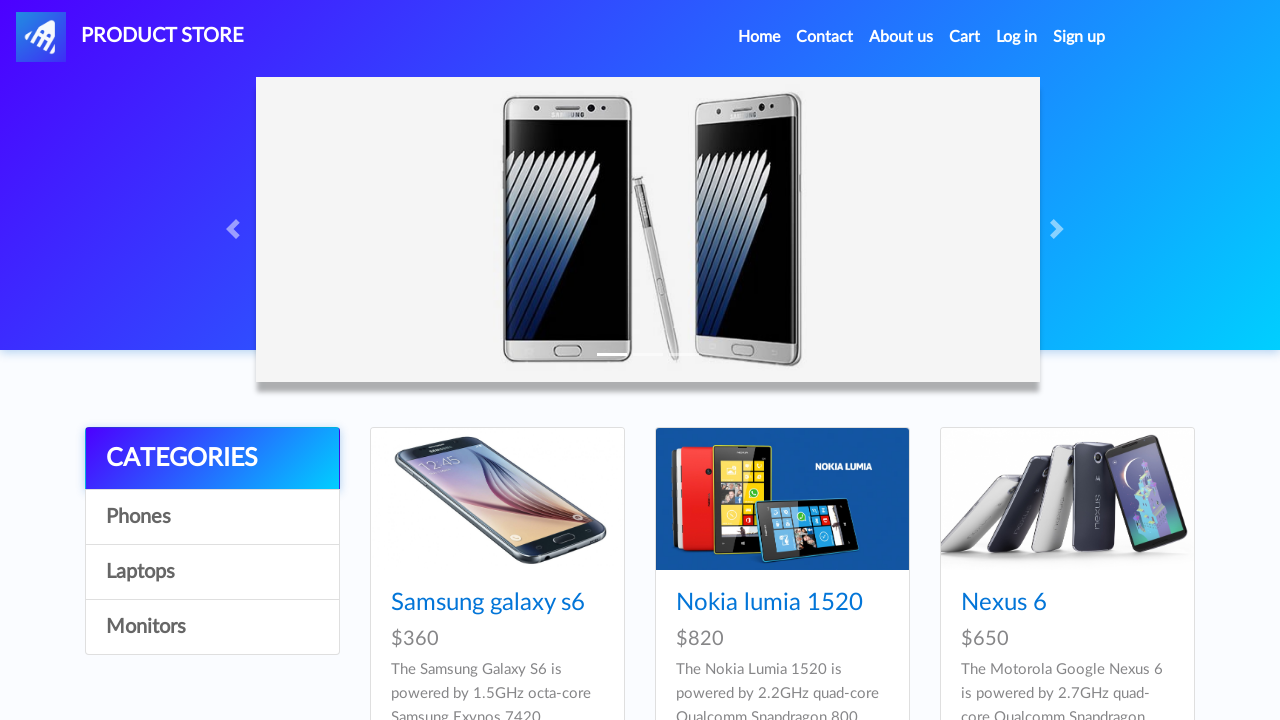

Clicked right arrow to navigate carousel forward at (1060, 229) on .carousel-control-next-icon
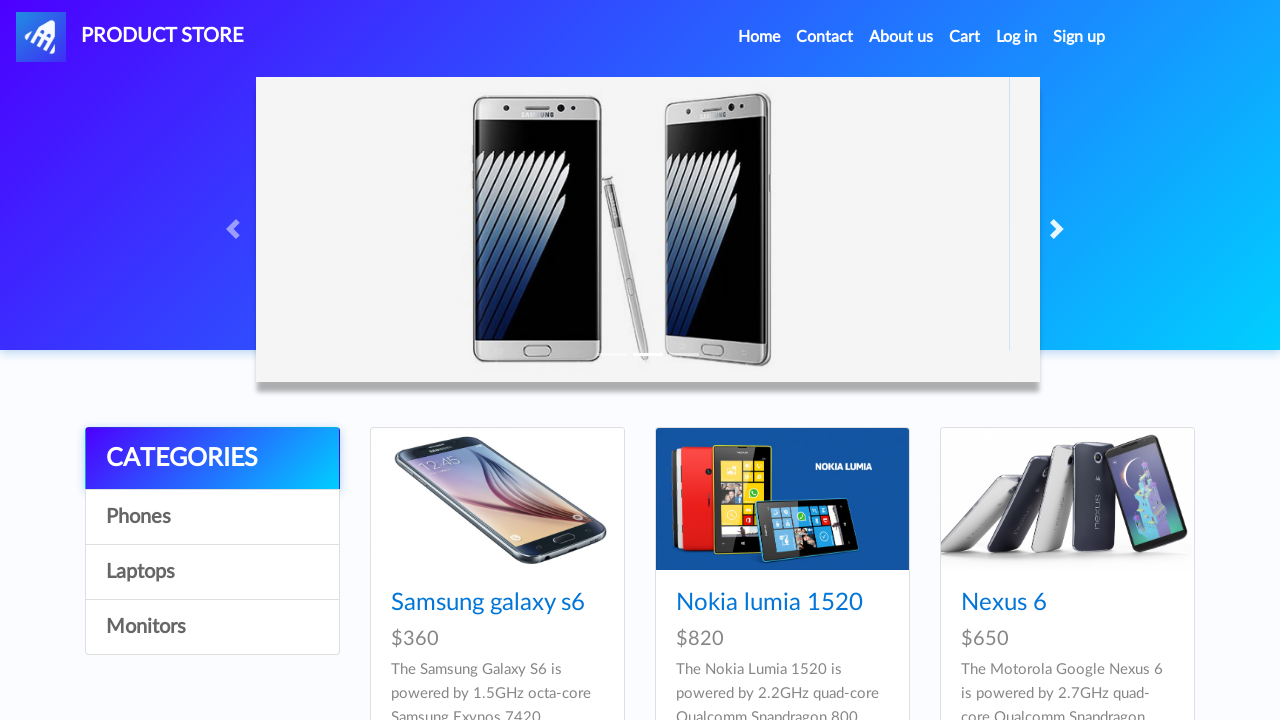

Waited 2 seconds for carousel animation
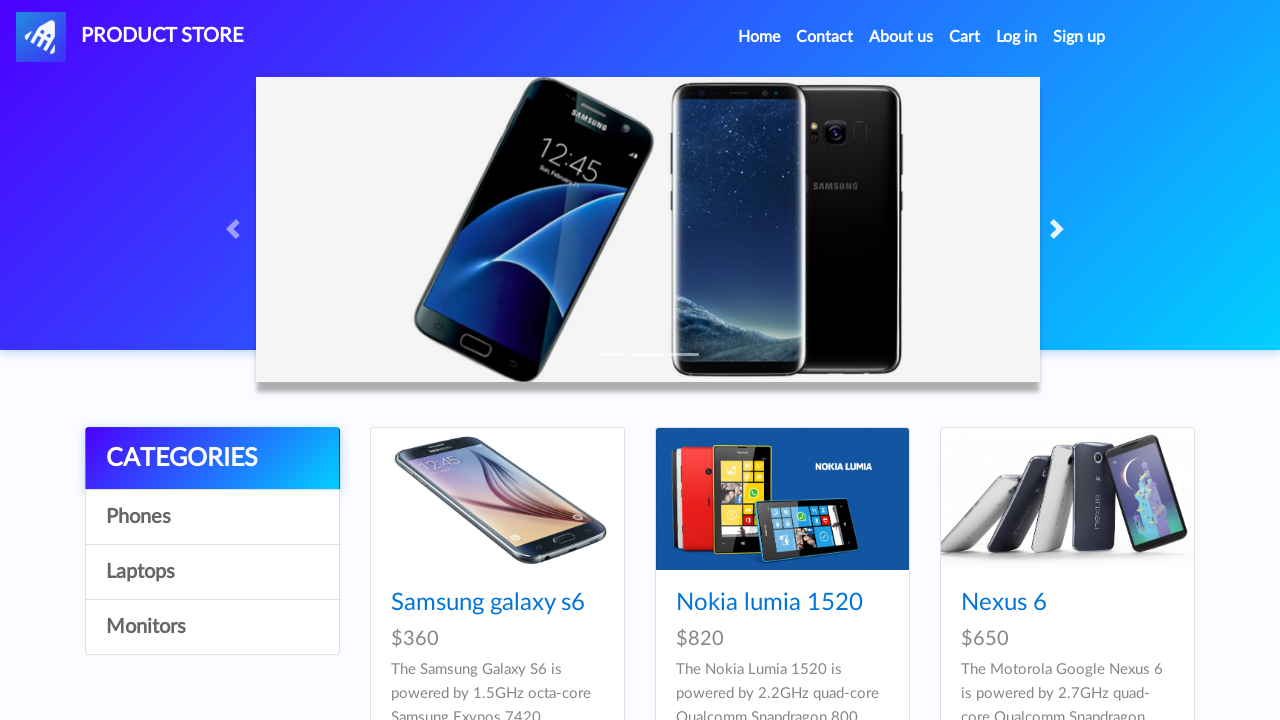

Clicked left arrow to navigate carousel backward at (236, 229) on .carousel-control-prev-icon
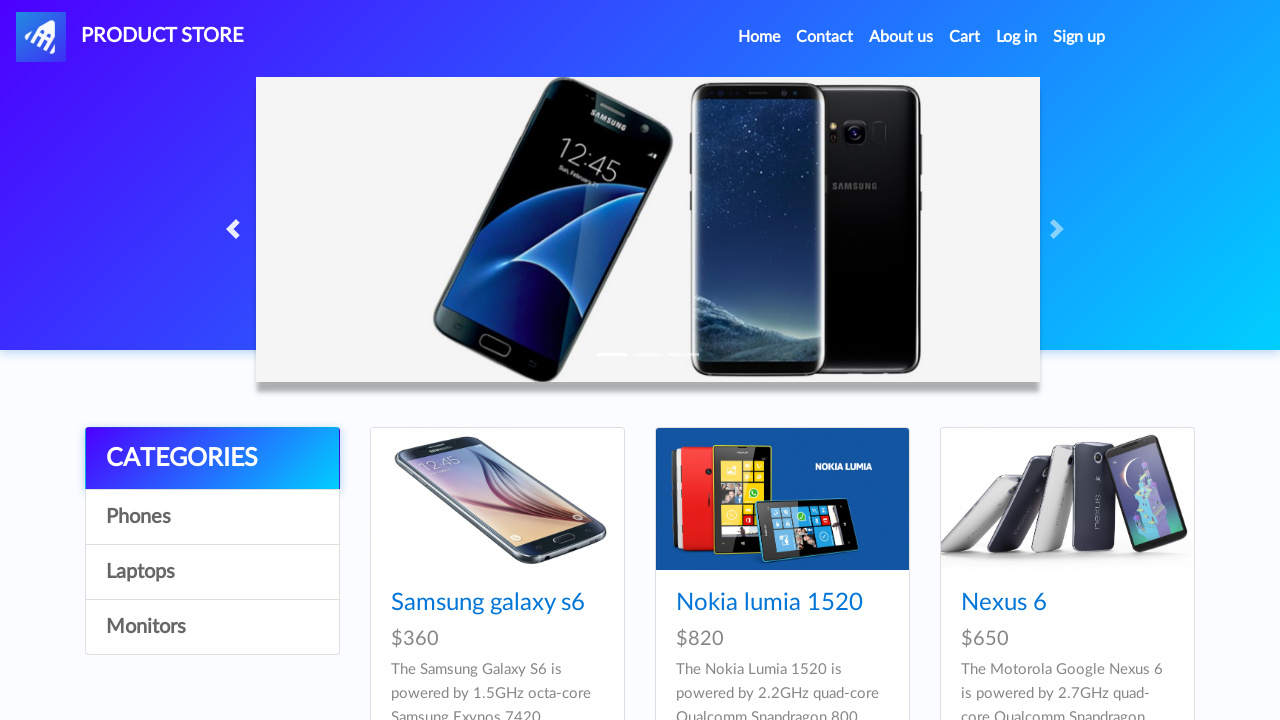

Waited 2 seconds for carousel animation
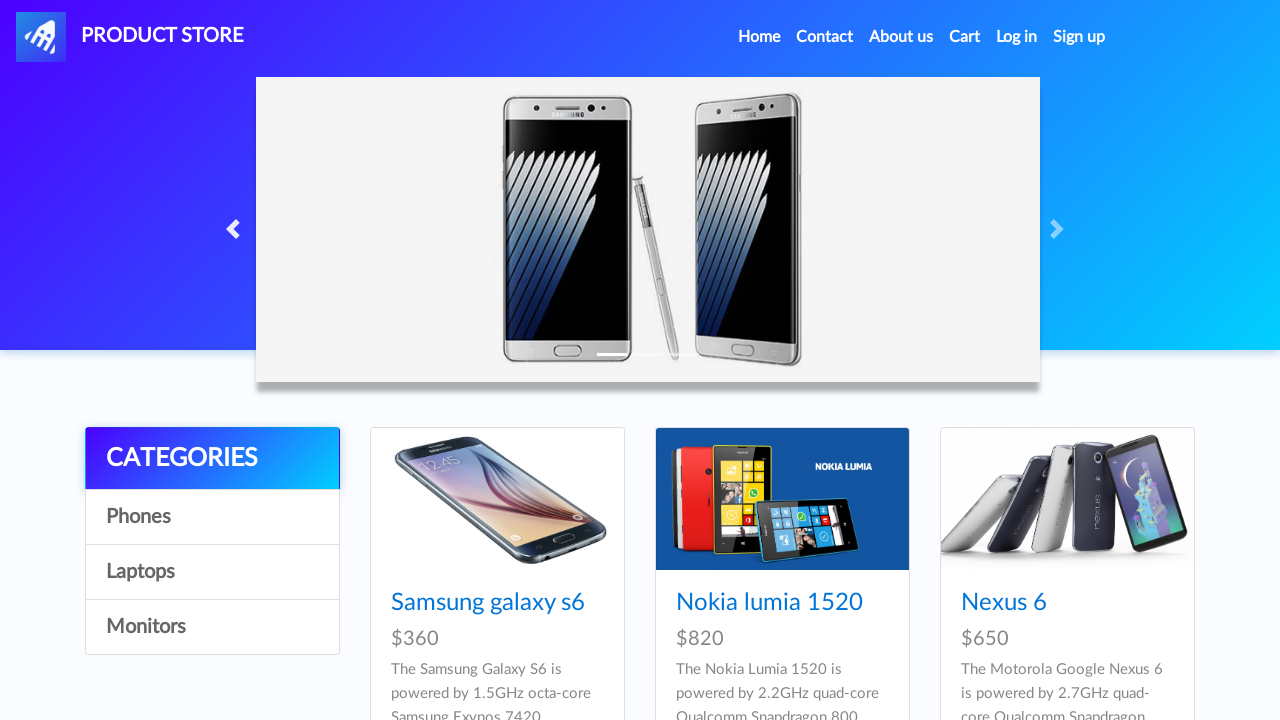

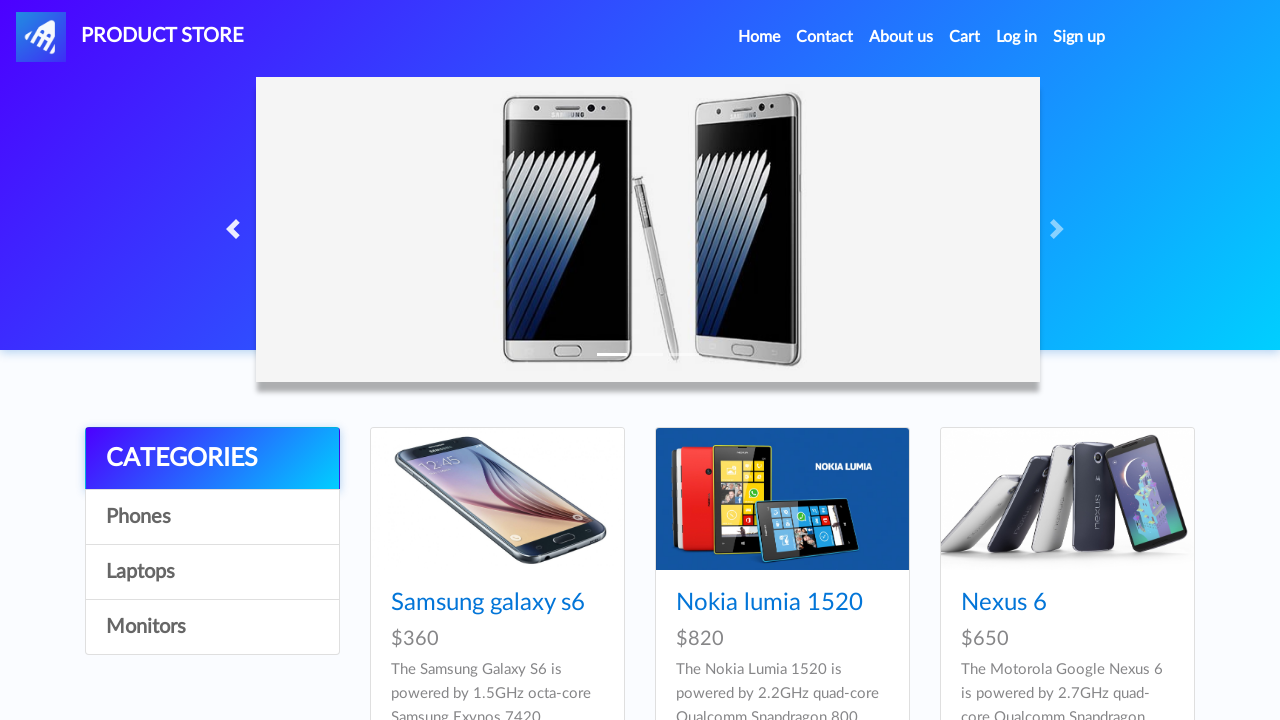